Tests window handling functionality by opening a new window and filling a form field in the new window

Starting URL: https://www.hyrtutorials.com/p/window-handles-practice.html

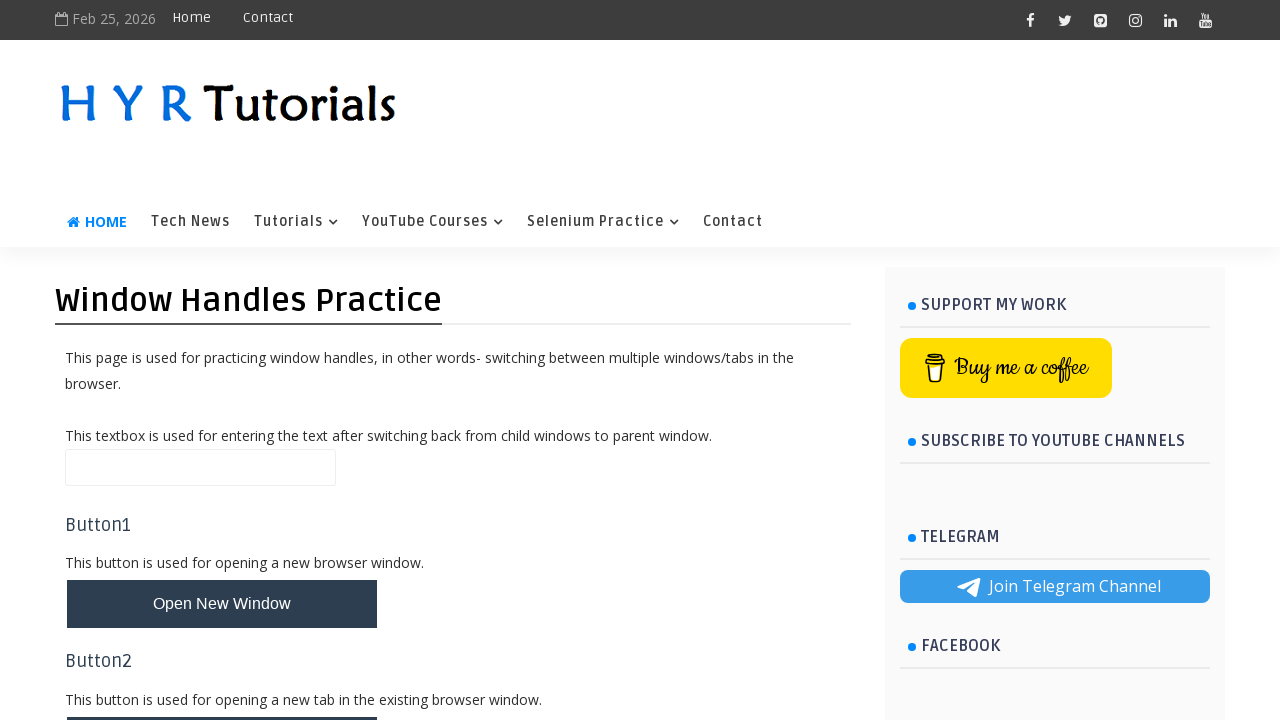

Clicked button to open new window at (222, 604) on #newWindowBtn
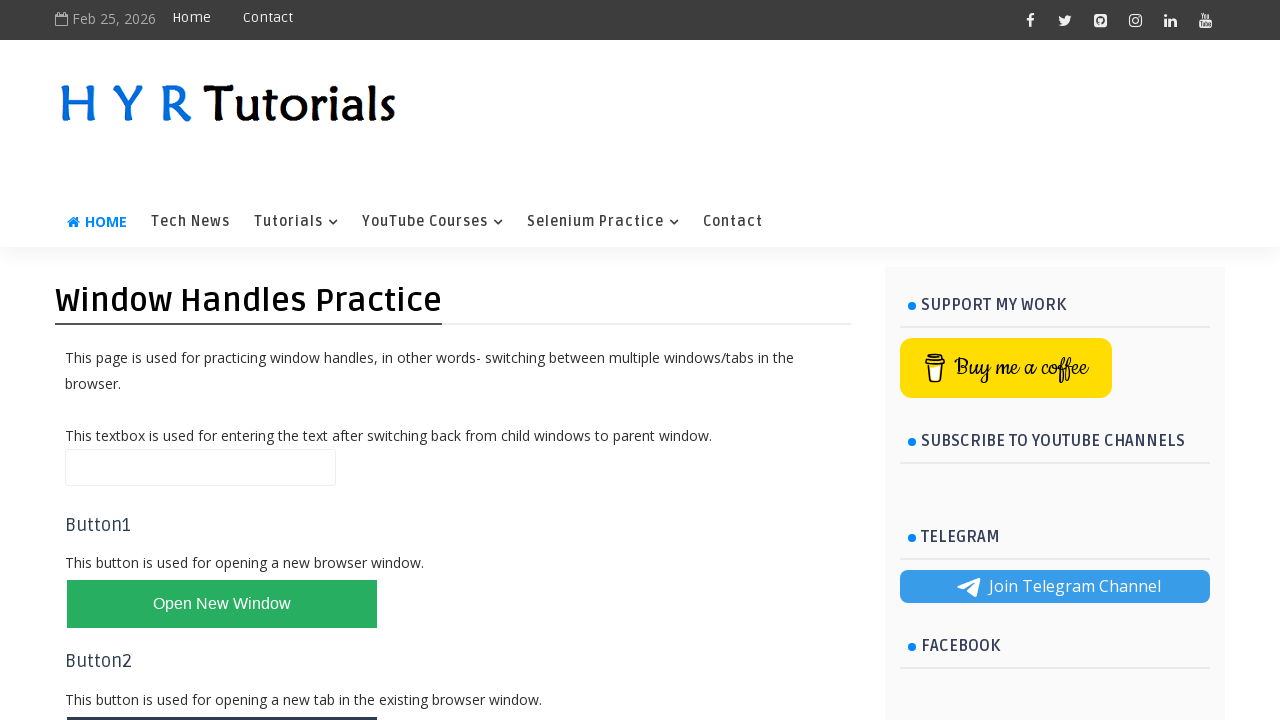

Waited for new window to open
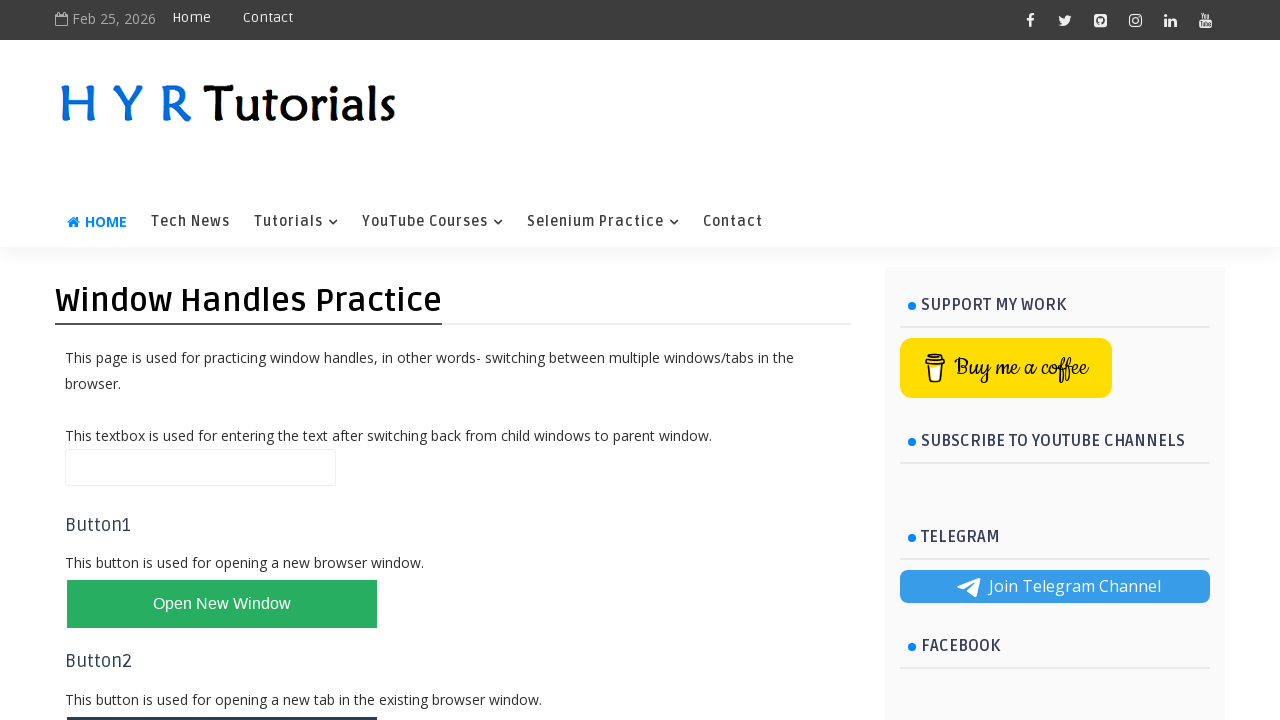

Retrieved all open pages from context
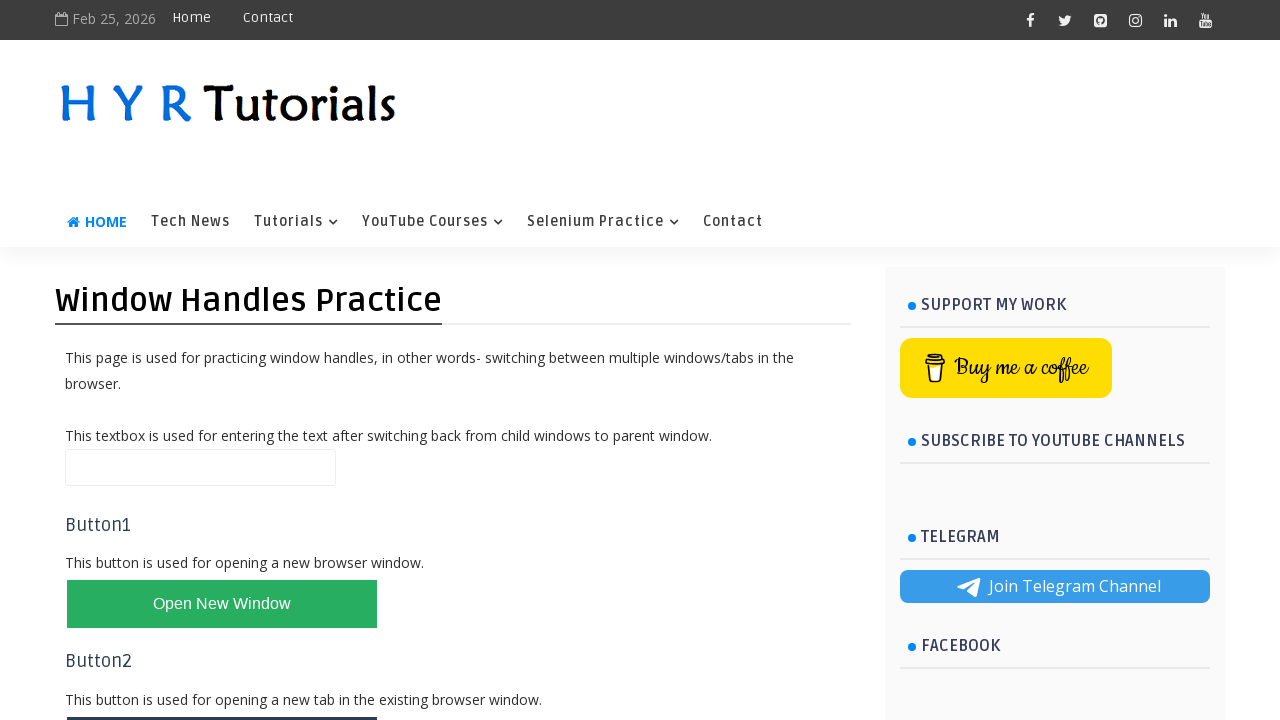

Switched to new window
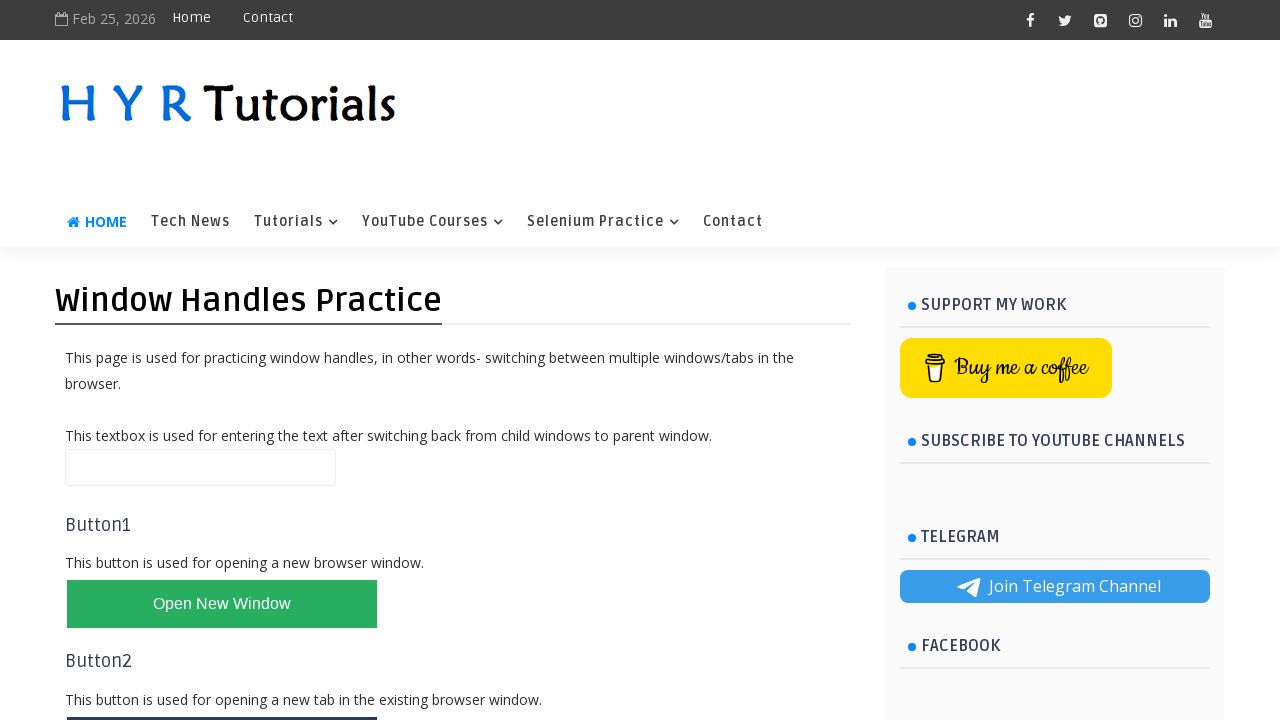

Filled firstName field with 'What' in new window on #firstName
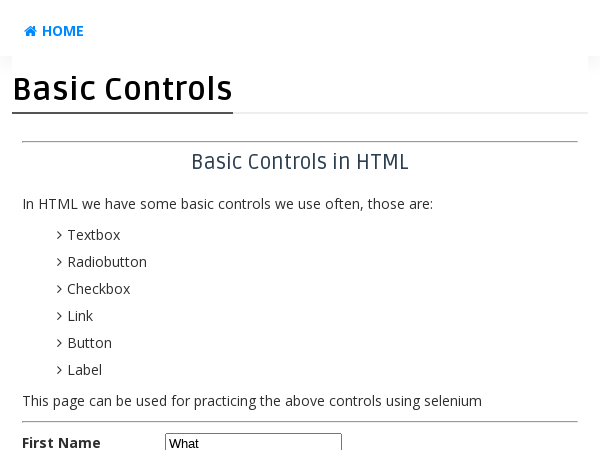

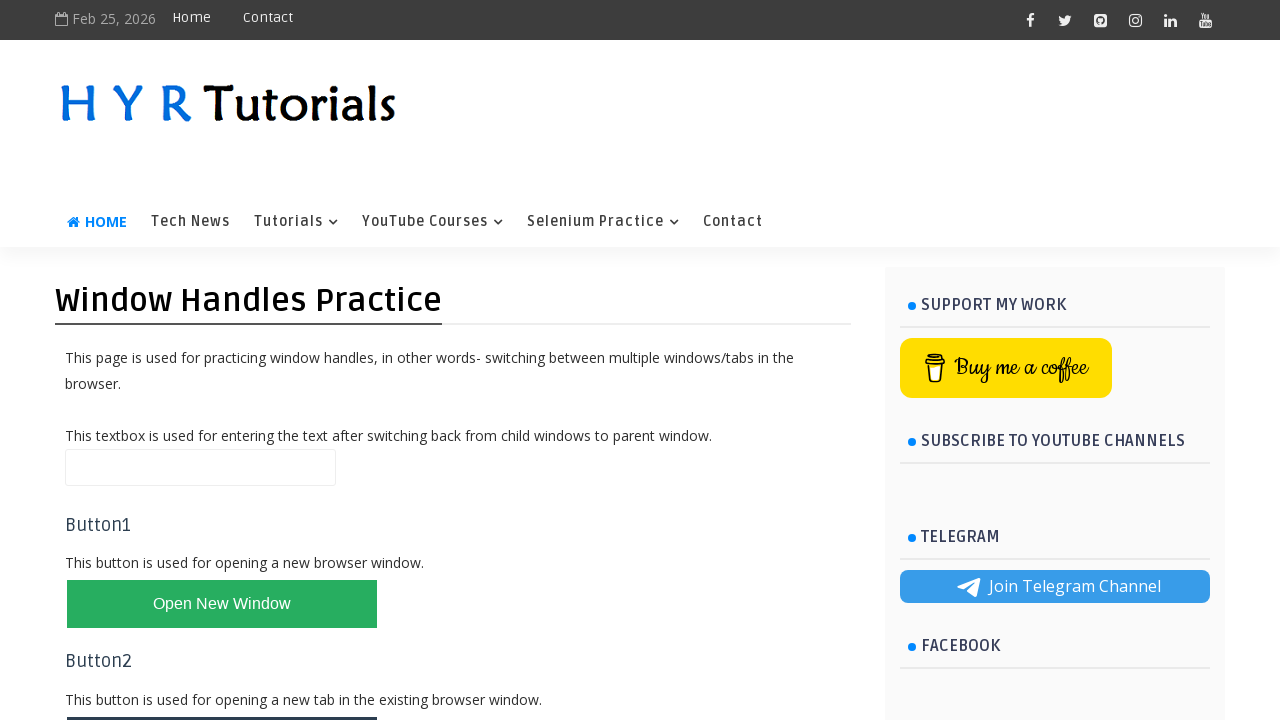